Tests that the Clear completed button removes completed items when clicked.

Starting URL: https://demo.playwright.dev/todomvc

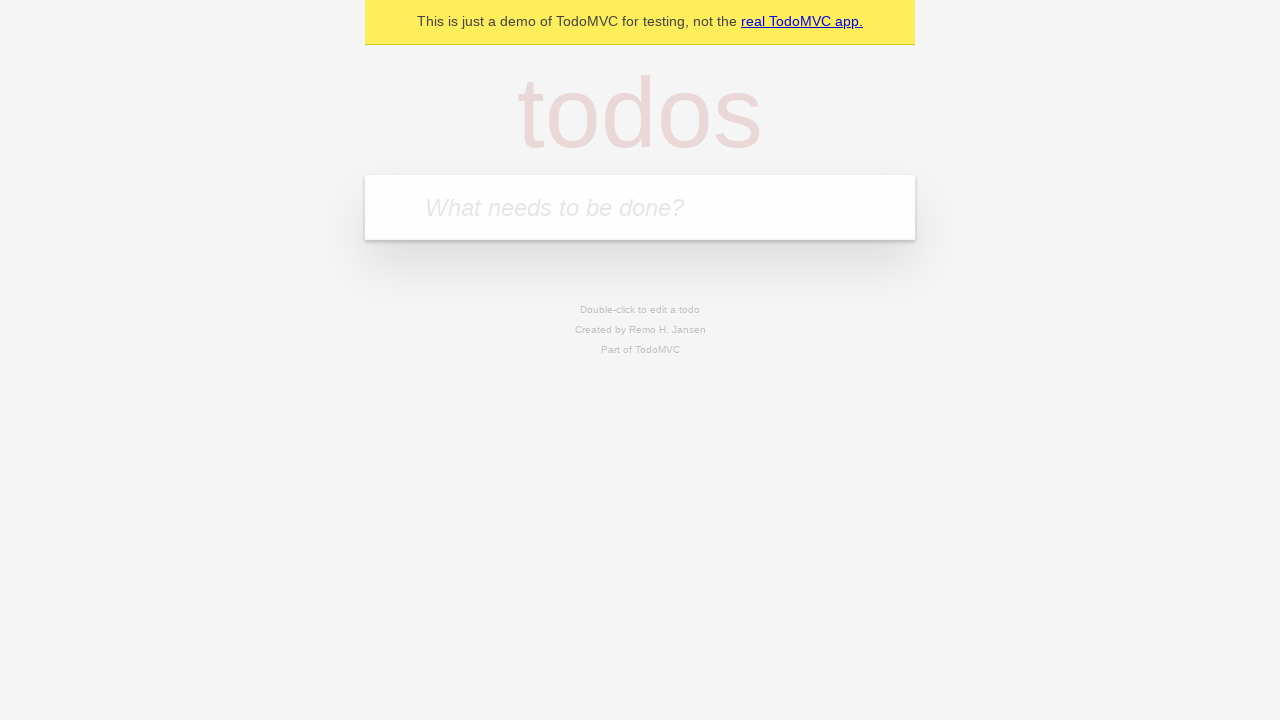

Filled todo input with 'buy some cheese' on internal:attr=[placeholder="What needs to be done?"i]
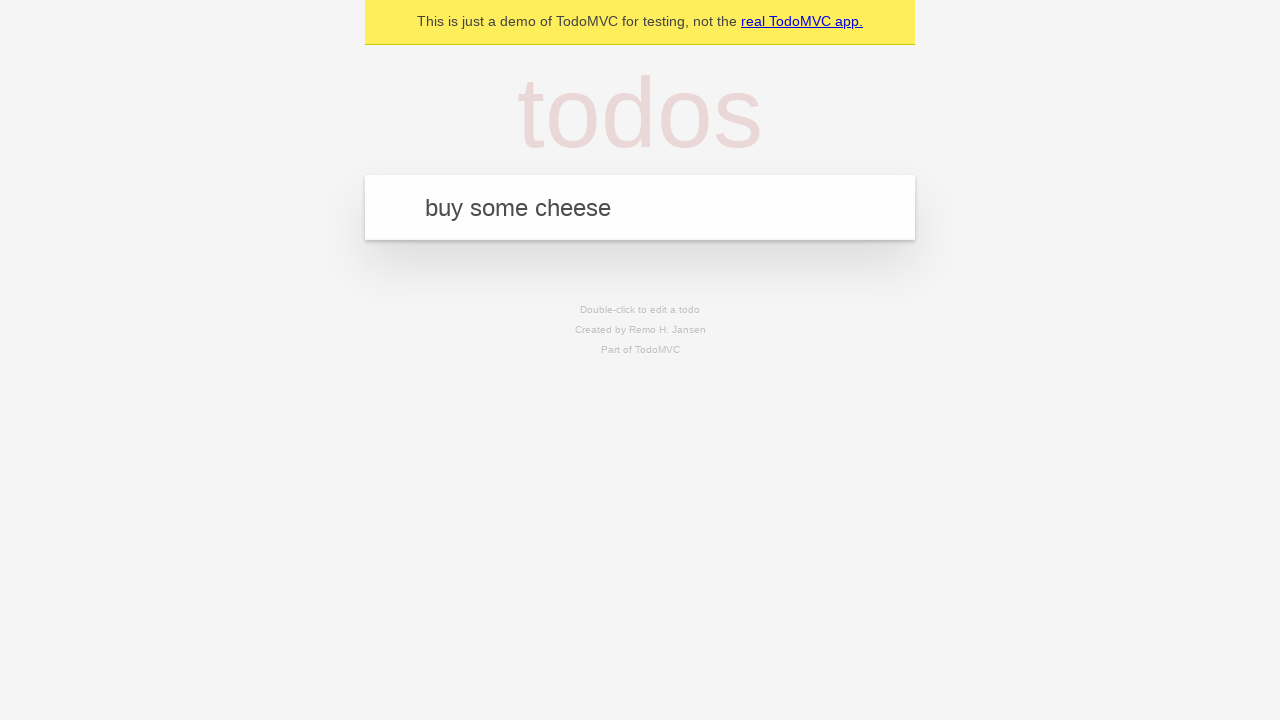

Pressed Enter to add first todo on internal:attr=[placeholder="What needs to be done?"i]
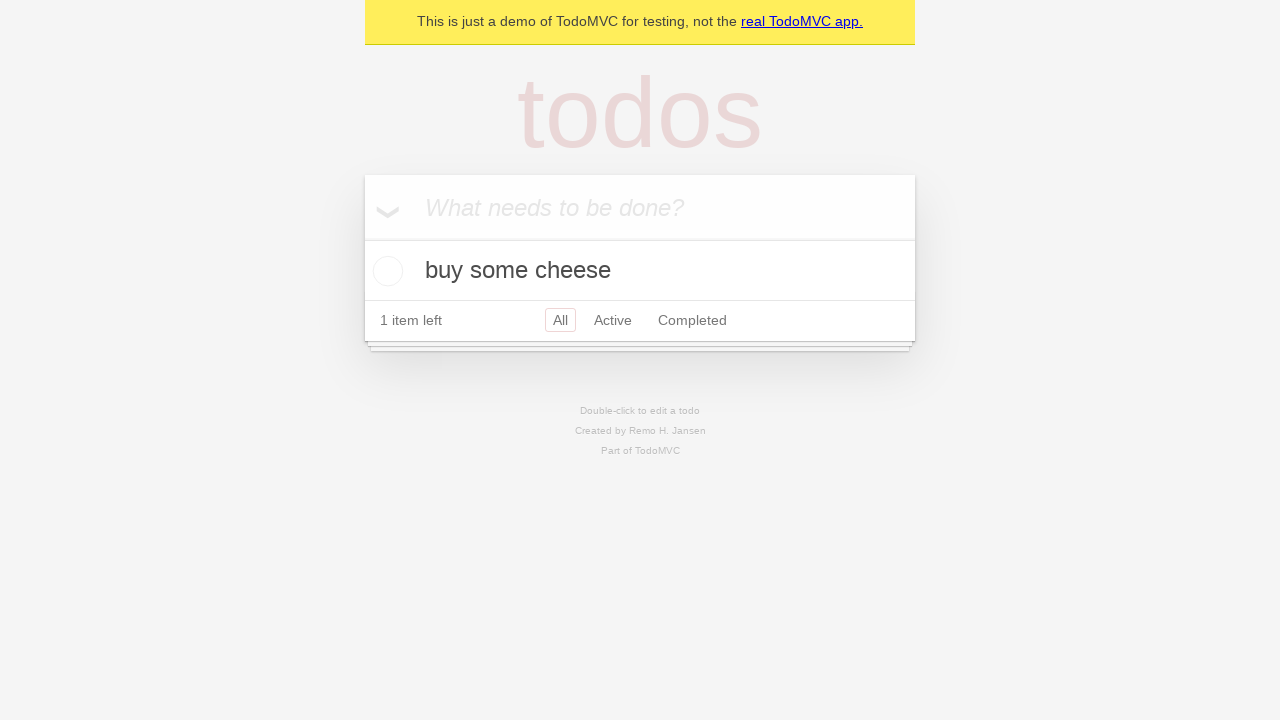

Filled todo input with 'feed the cat' on internal:attr=[placeholder="What needs to be done?"i]
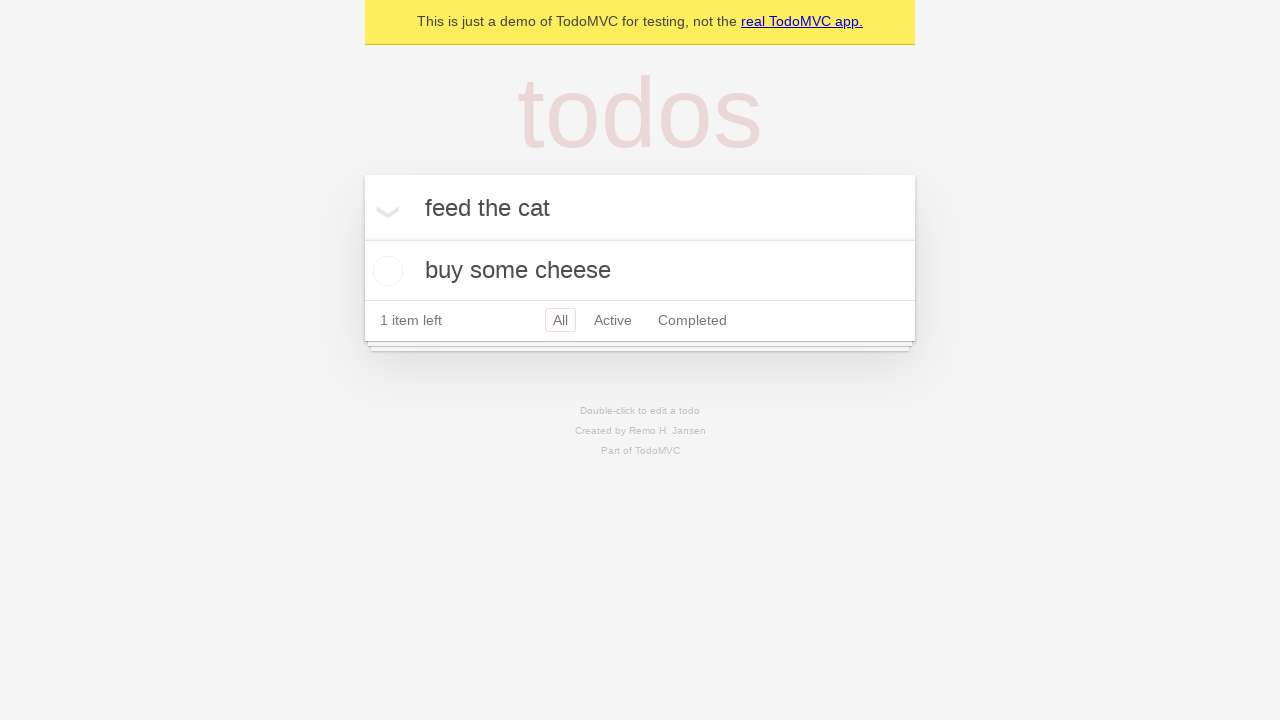

Pressed Enter to add second todo on internal:attr=[placeholder="What needs to be done?"i]
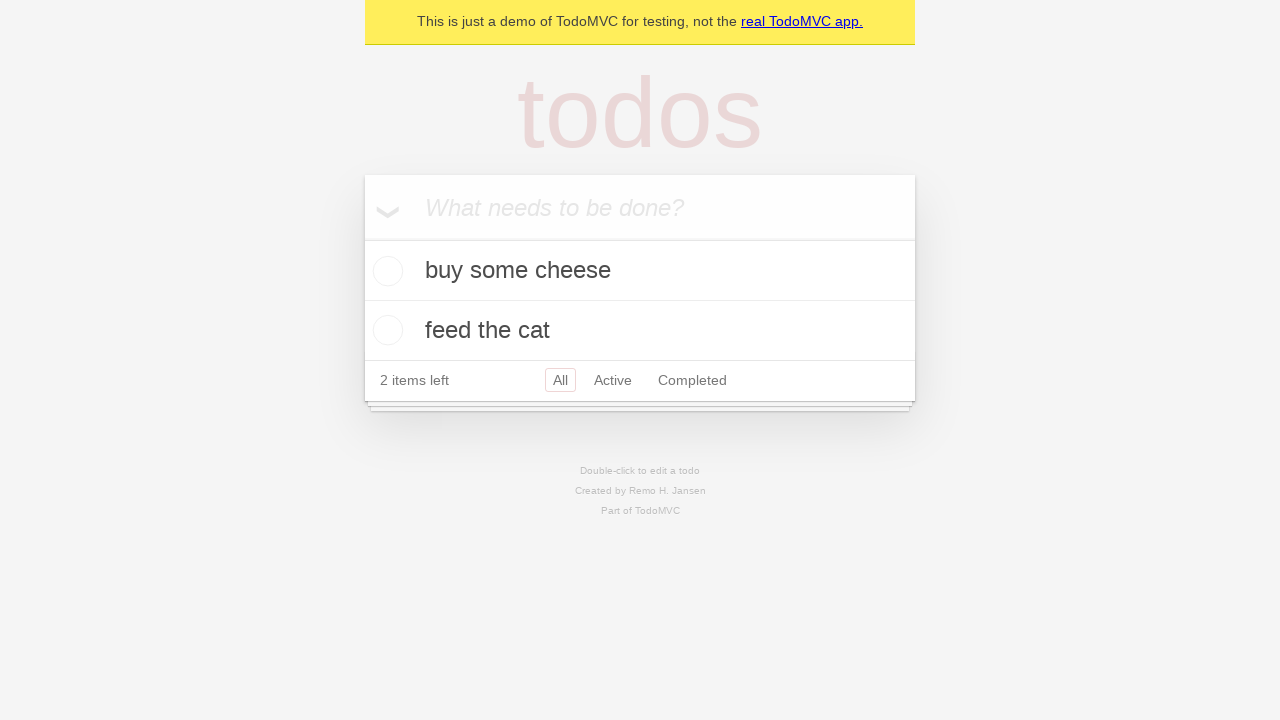

Filled todo input with 'book a doctors appointment' on internal:attr=[placeholder="What needs to be done?"i]
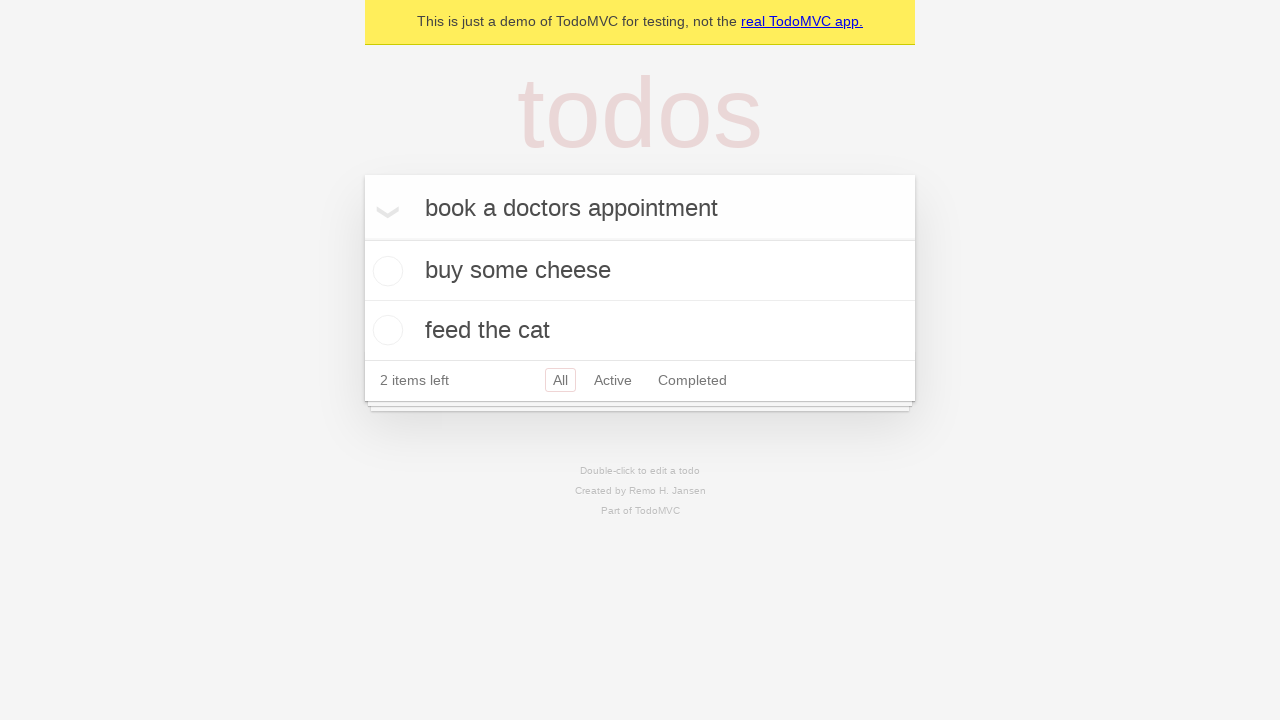

Pressed Enter to add third todo on internal:attr=[placeholder="What needs to be done?"i]
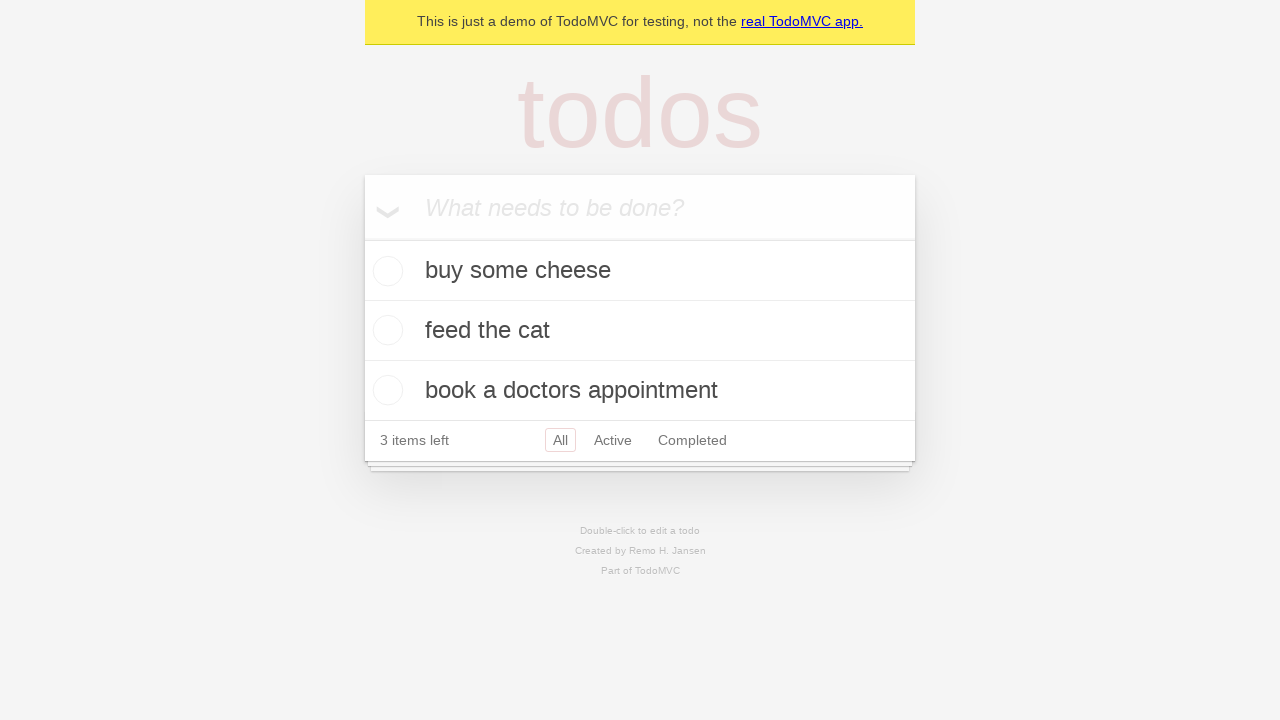

Waited for third todo item to be present
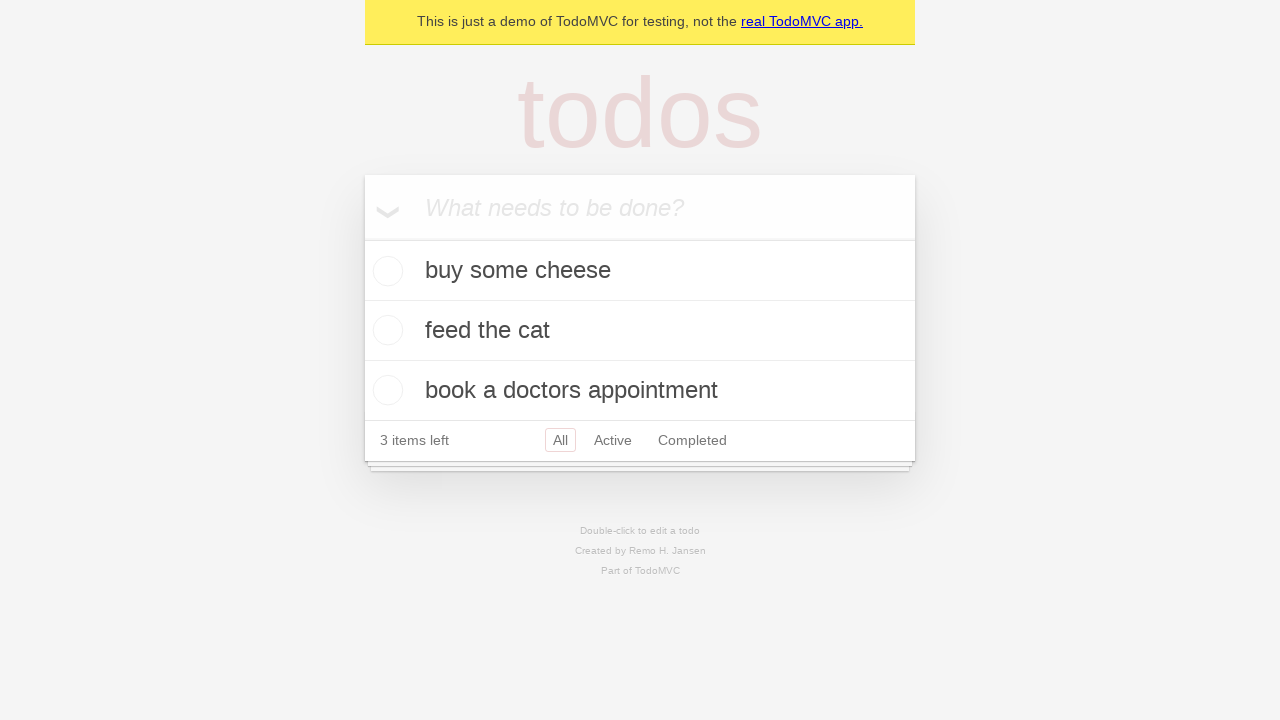

Checked the second todo item as completed at (385, 330) on [data-testid='todo-item'] >> nth=1 >> internal:role=checkbox
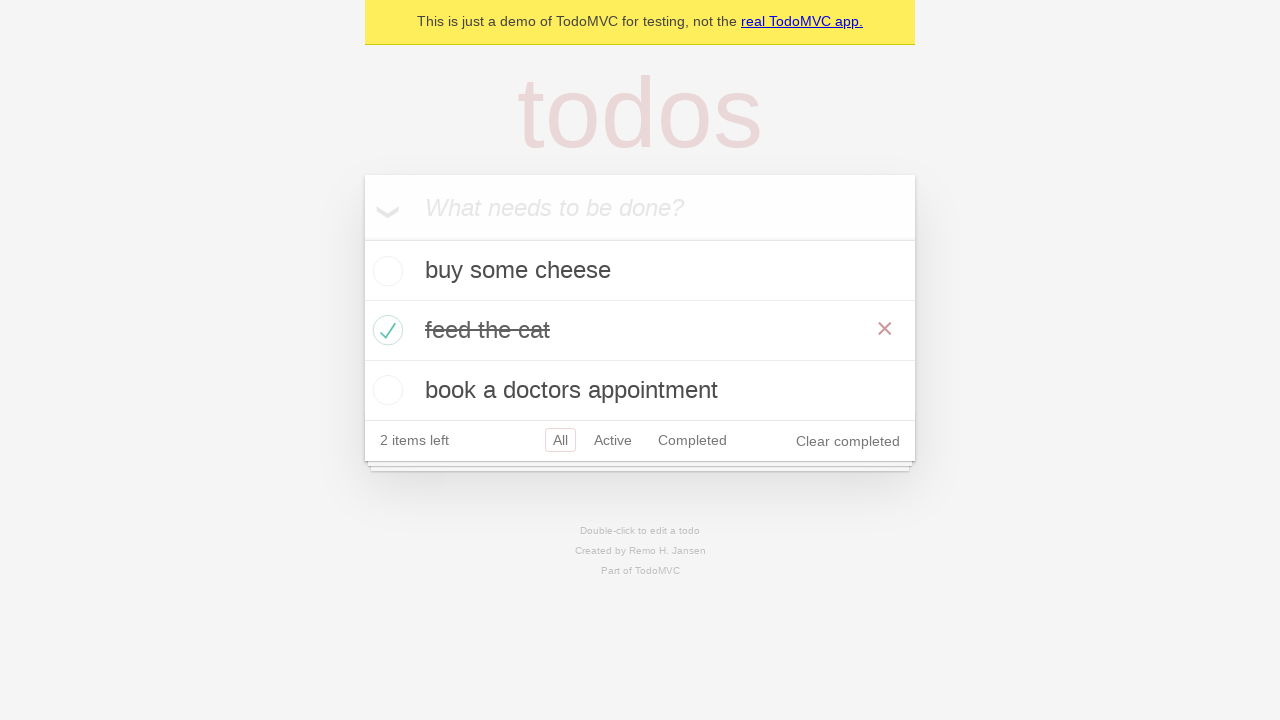

Clicked 'Clear completed' button to remove completed items at (848, 441) on internal:role=button[name="Clear completed"i]
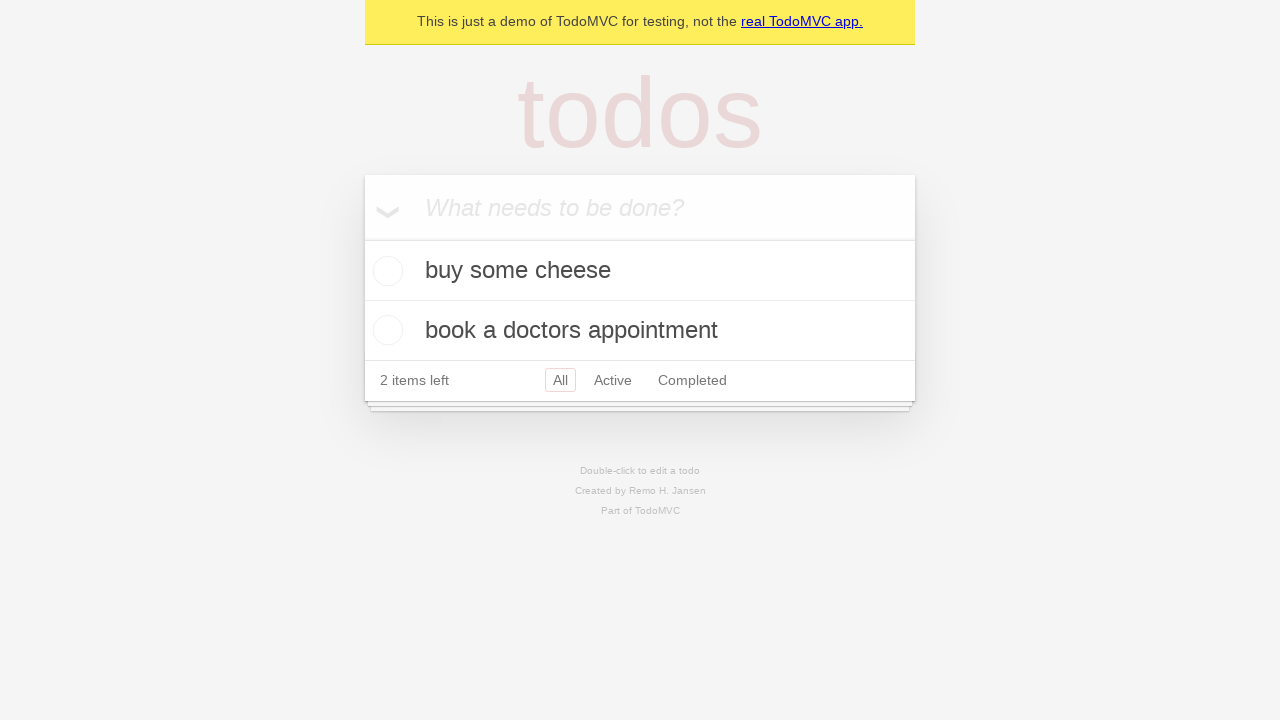

Waited for completed item to be removed from the list
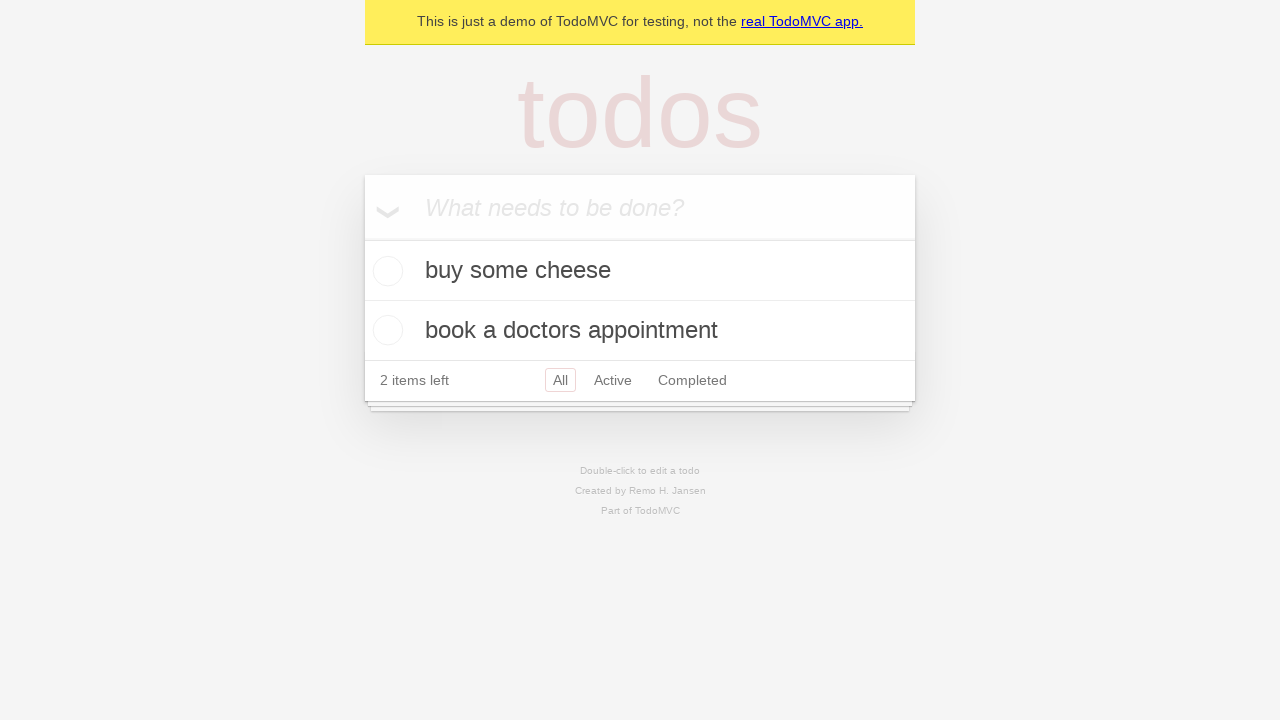

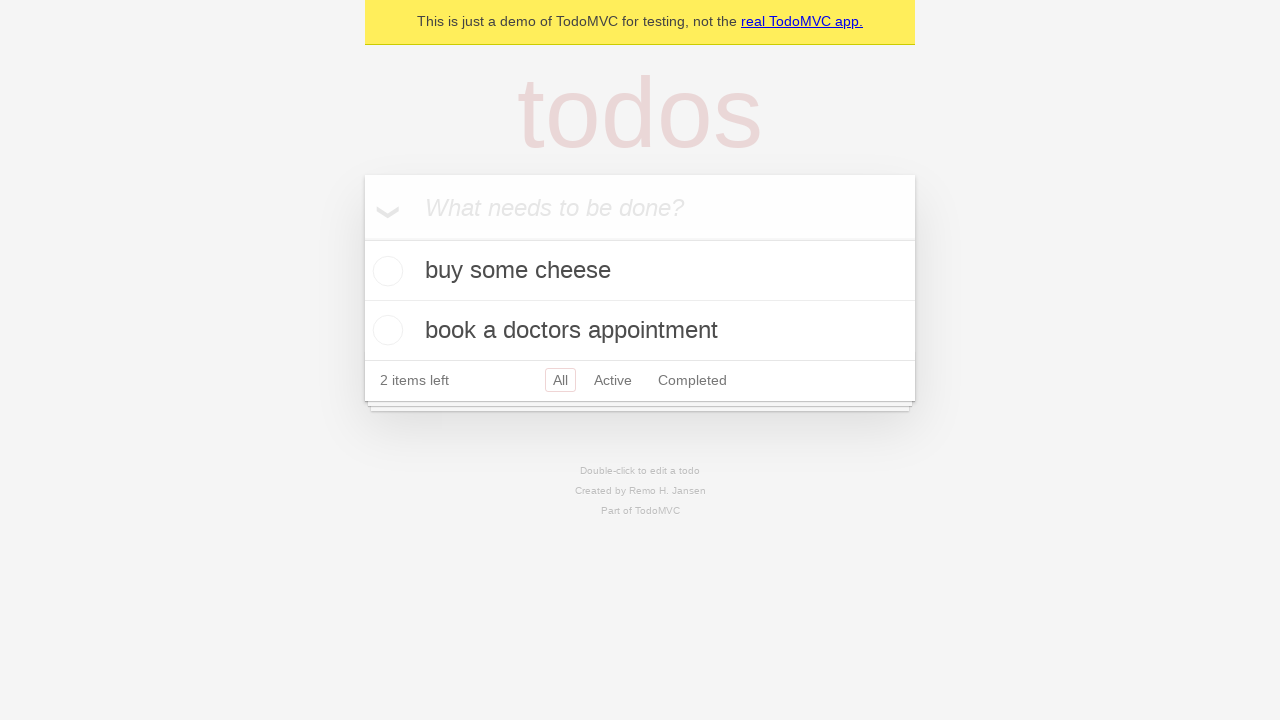